Tests alert handling by entering a name, triggering an alert, accepting it, then triggering a confirm dialog and dismissing it

Starting URL: https://www.rahulshettyacademy.com/AutomationPractice/

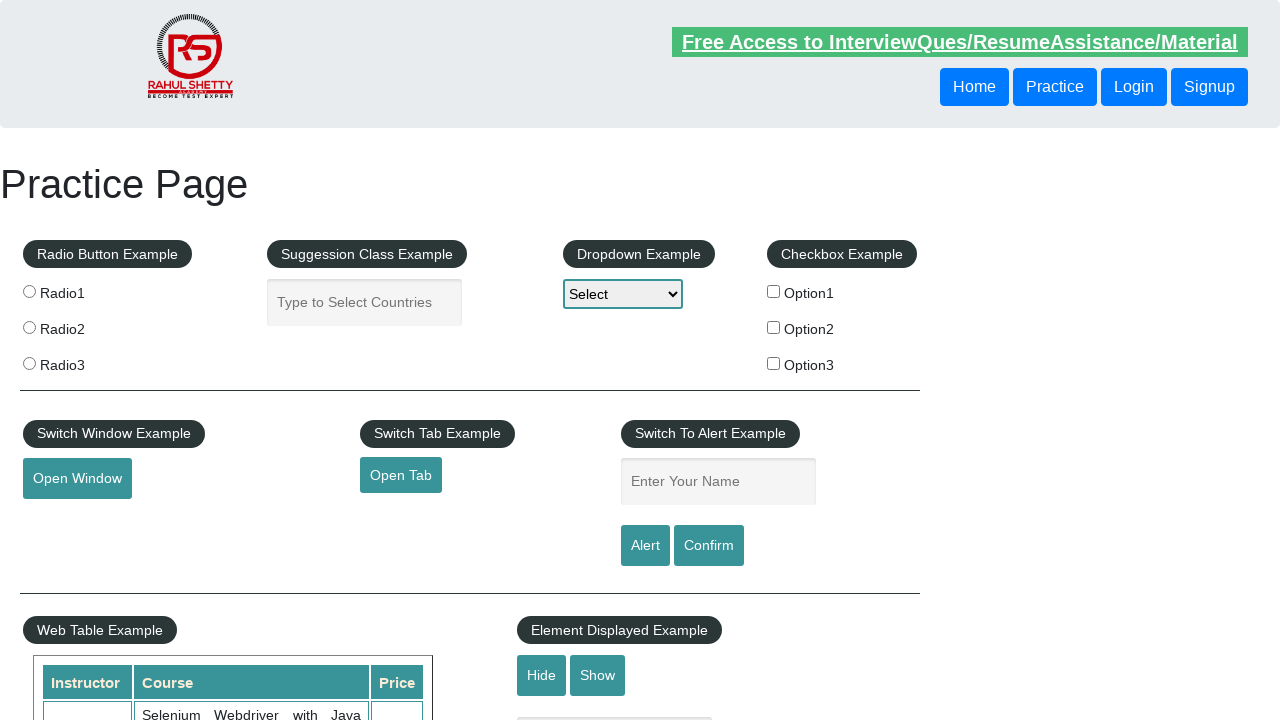

Entered 'TestUser' in the name input field on #name
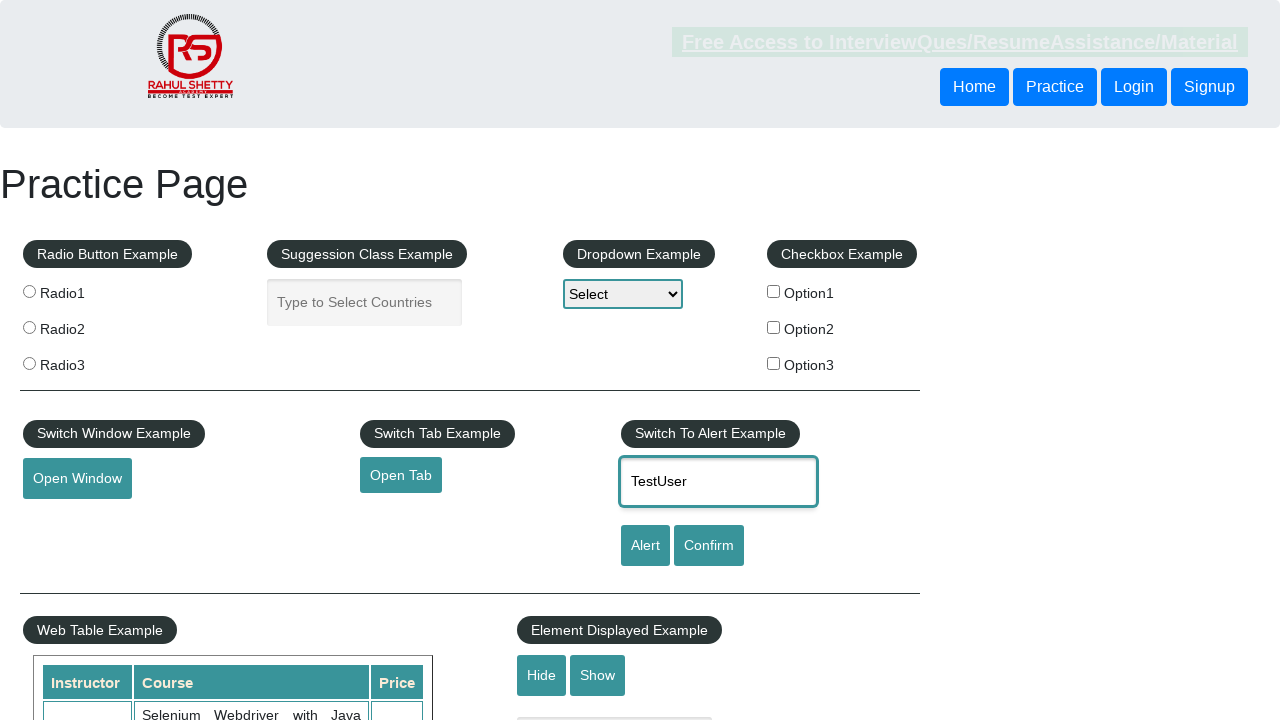

Set up dialog handler to accept alerts
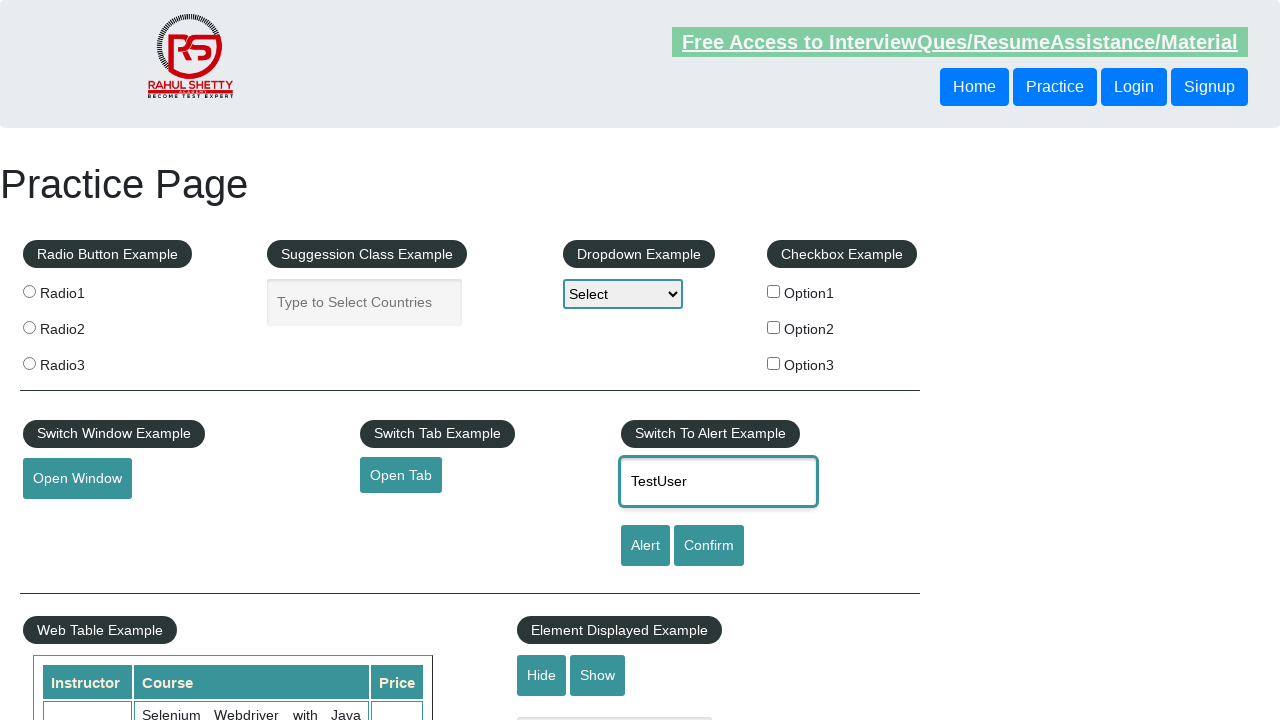

Clicked alert button to trigger alert dialog at (645, 546) on #alertbtn
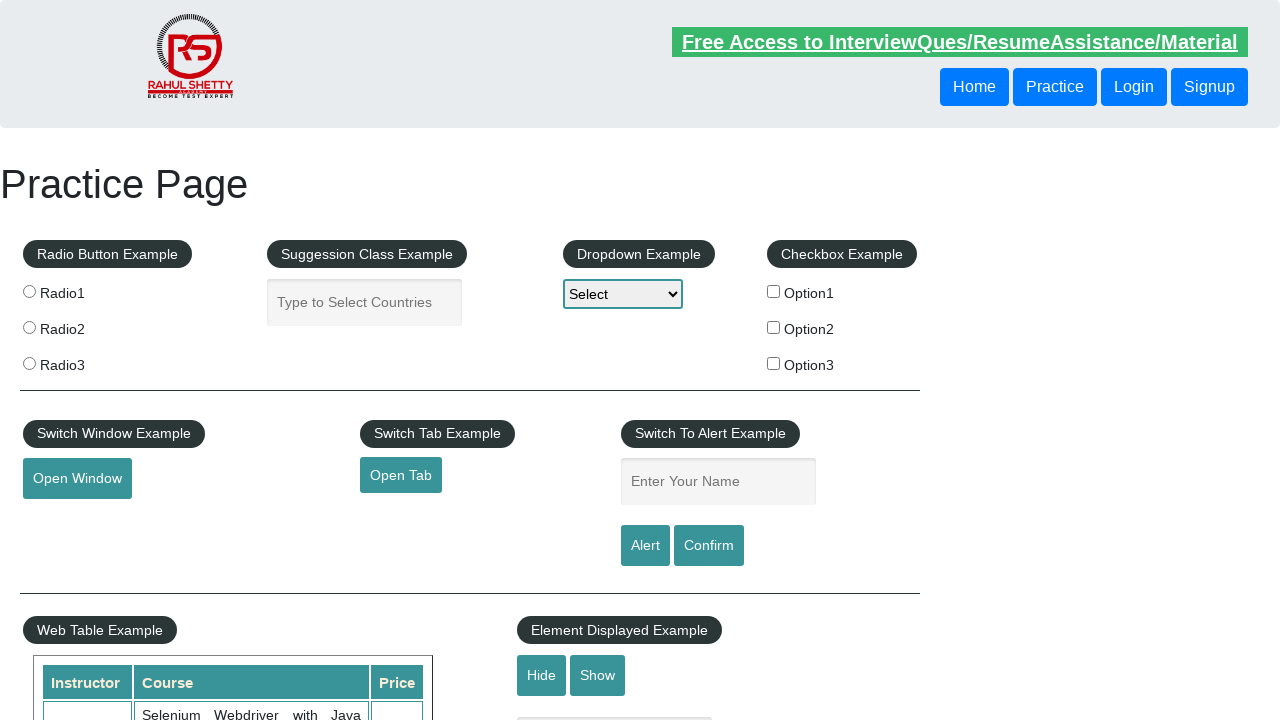

Waited 500ms for alert to be processed
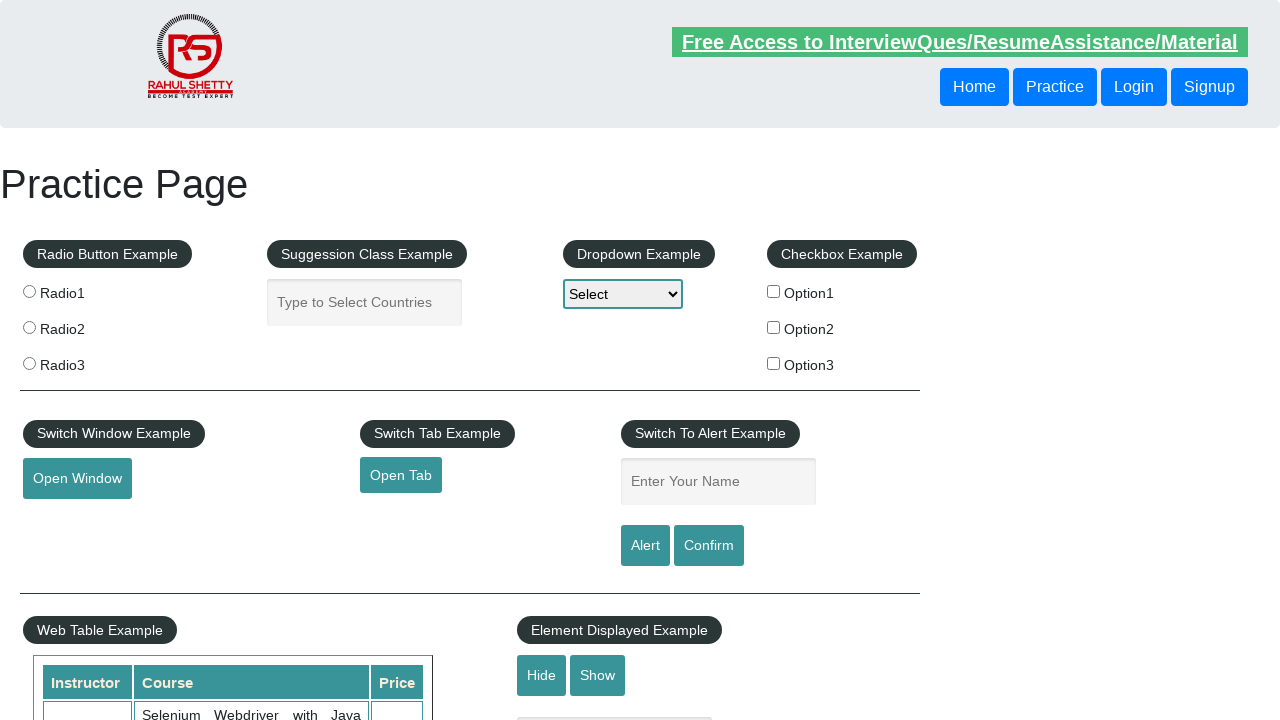

Set up dialog handler to dismiss confirm dialogs
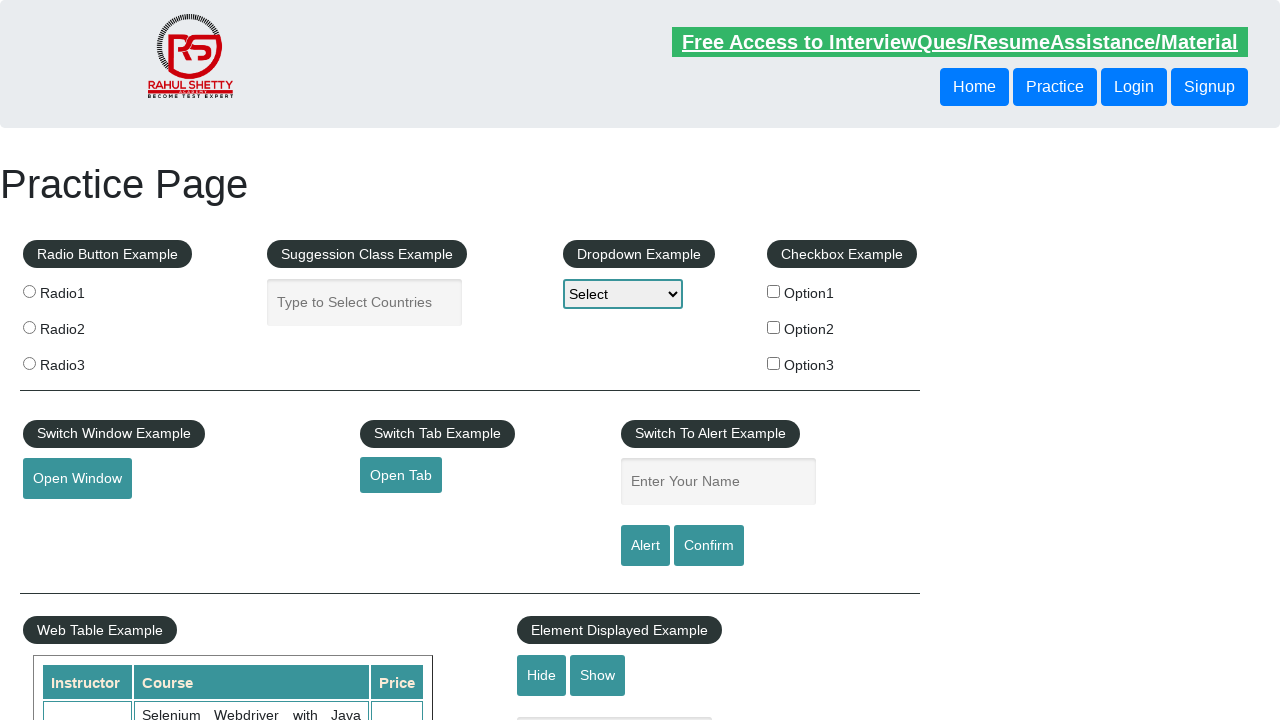

Clicked confirm button to trigger confirm dialog at (709, 546) on #confirmbtn
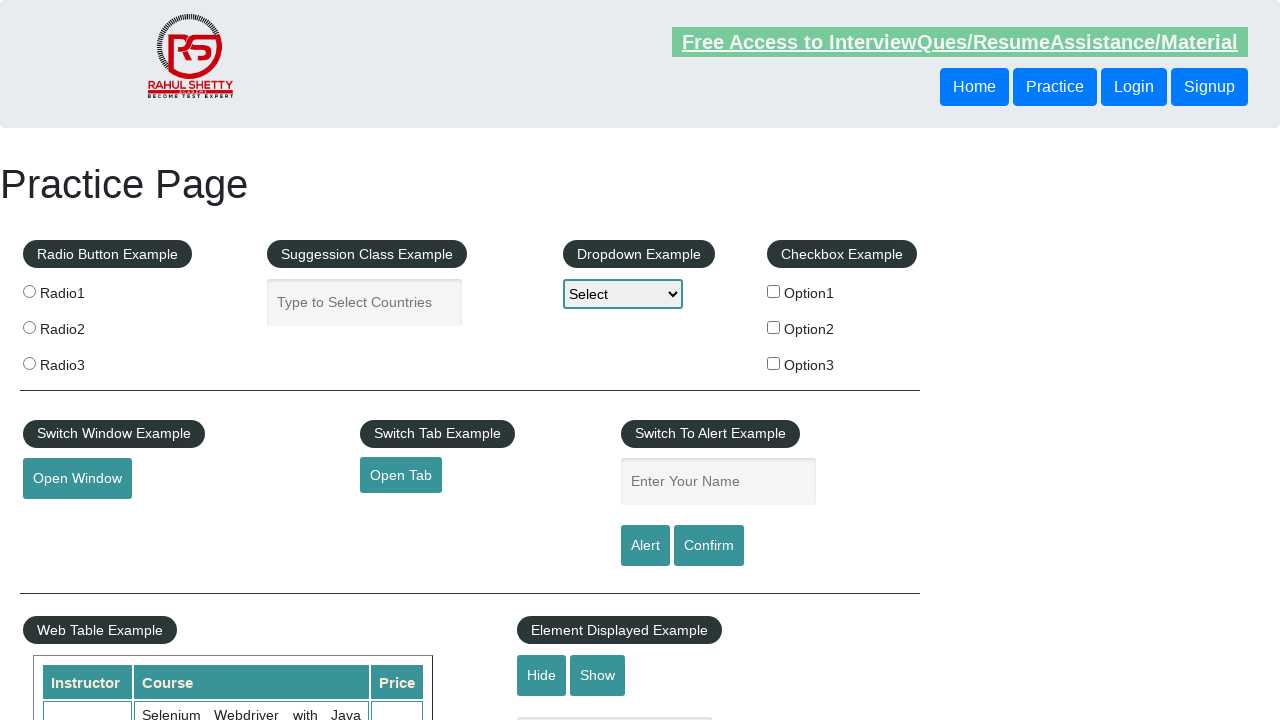

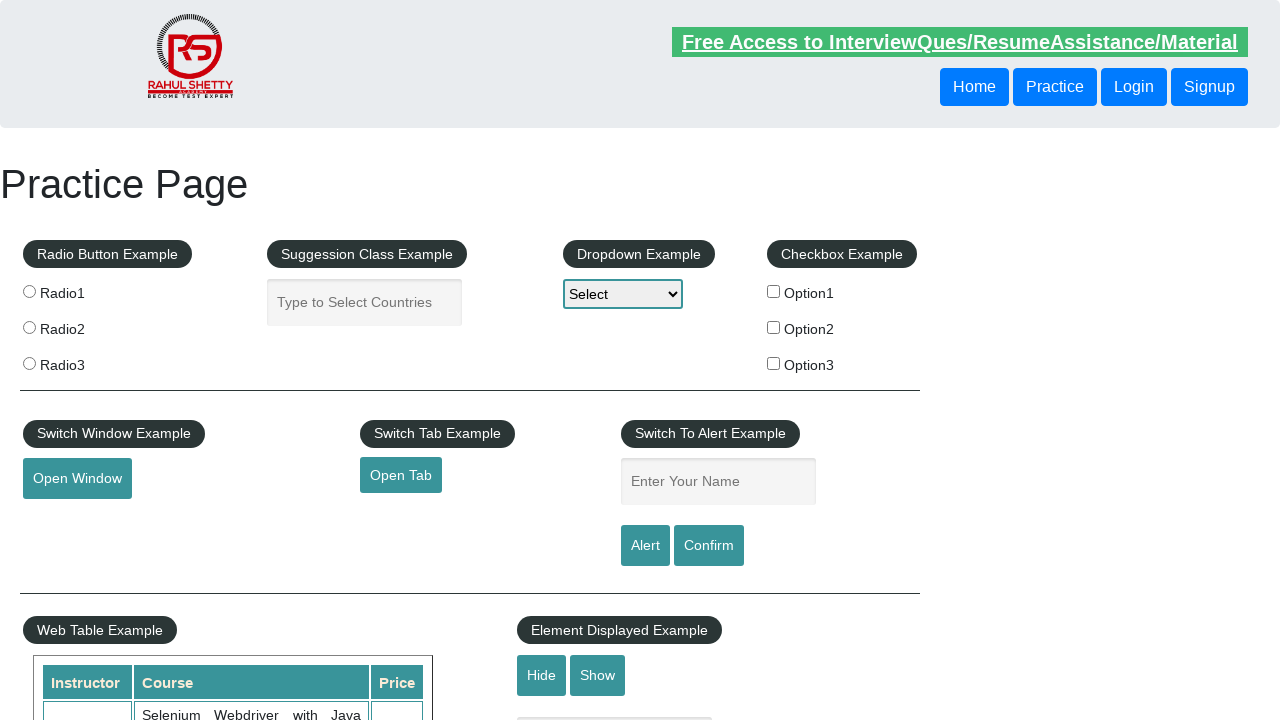